Demonstrates basic browser navigation by opening Hotmail website and waiting for the page to load

Starting URL: https://www.hotmail.com

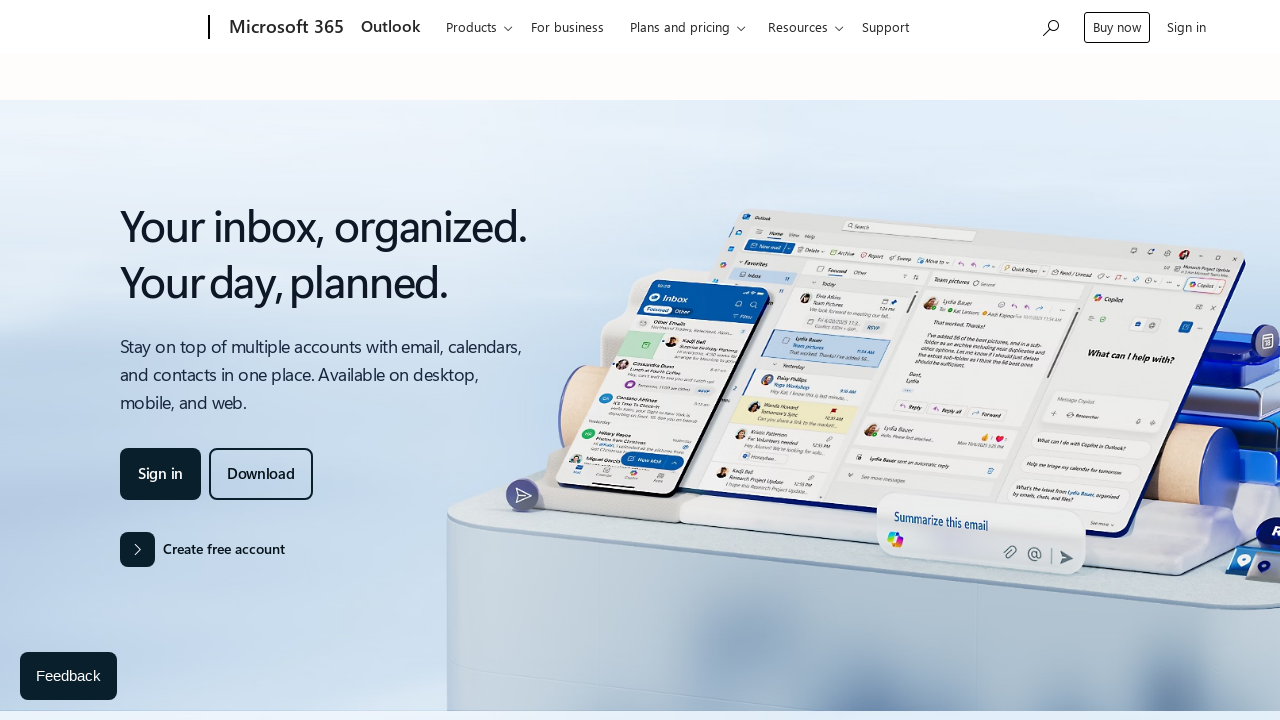

Navigated to Hotmail website
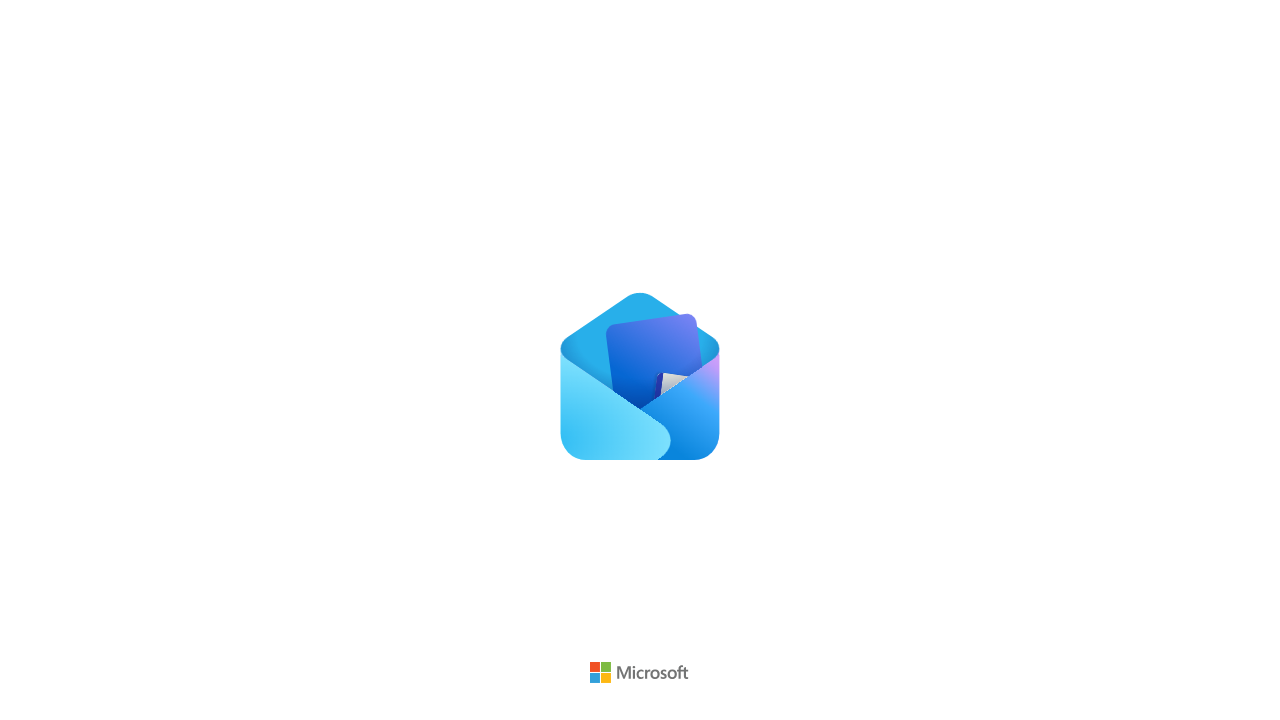

Page fully loaded - network idle state reached
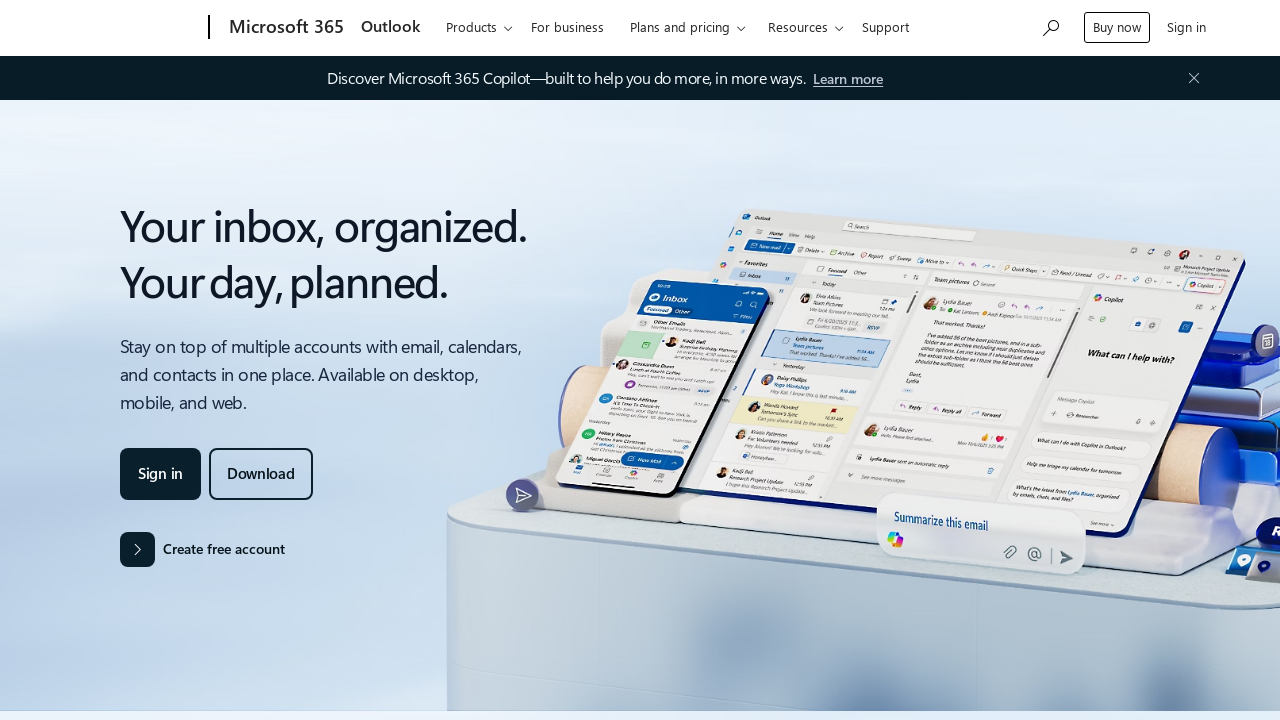

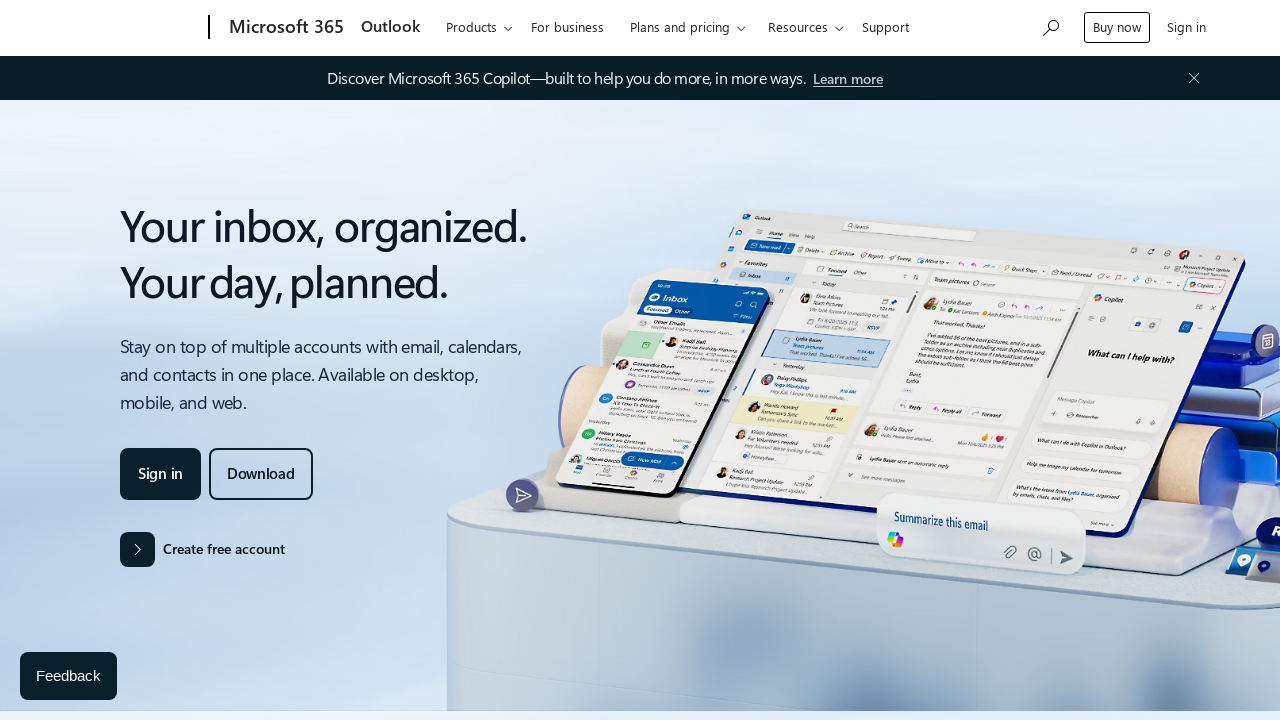